Tests the Add/Remove Elements functionality by navigating to the add_remove_elements page, clicking the "Add Element" button multiple times, and verifying that the correct number of delete buttons appear.

Starting URL: https://the-internet.herokuapp.com

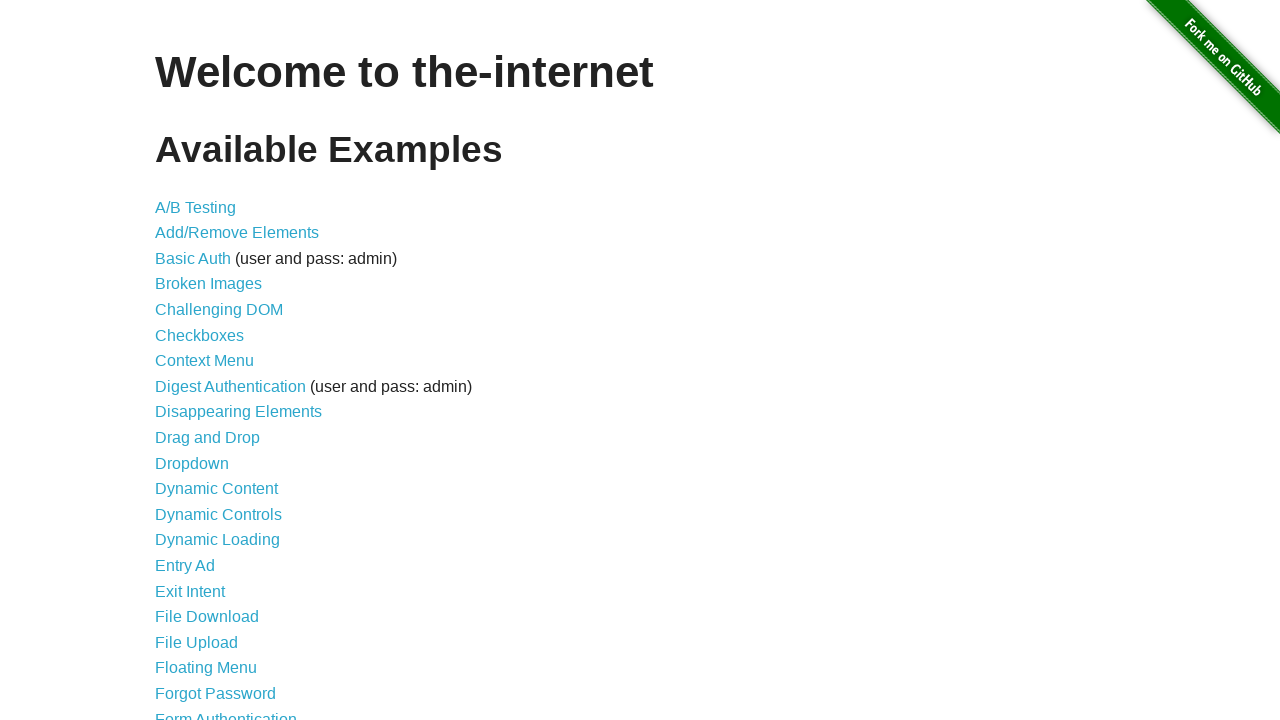

Clicked on Add/Remove Elements link at (237, 233) on a[href='/add_remove_elements/']
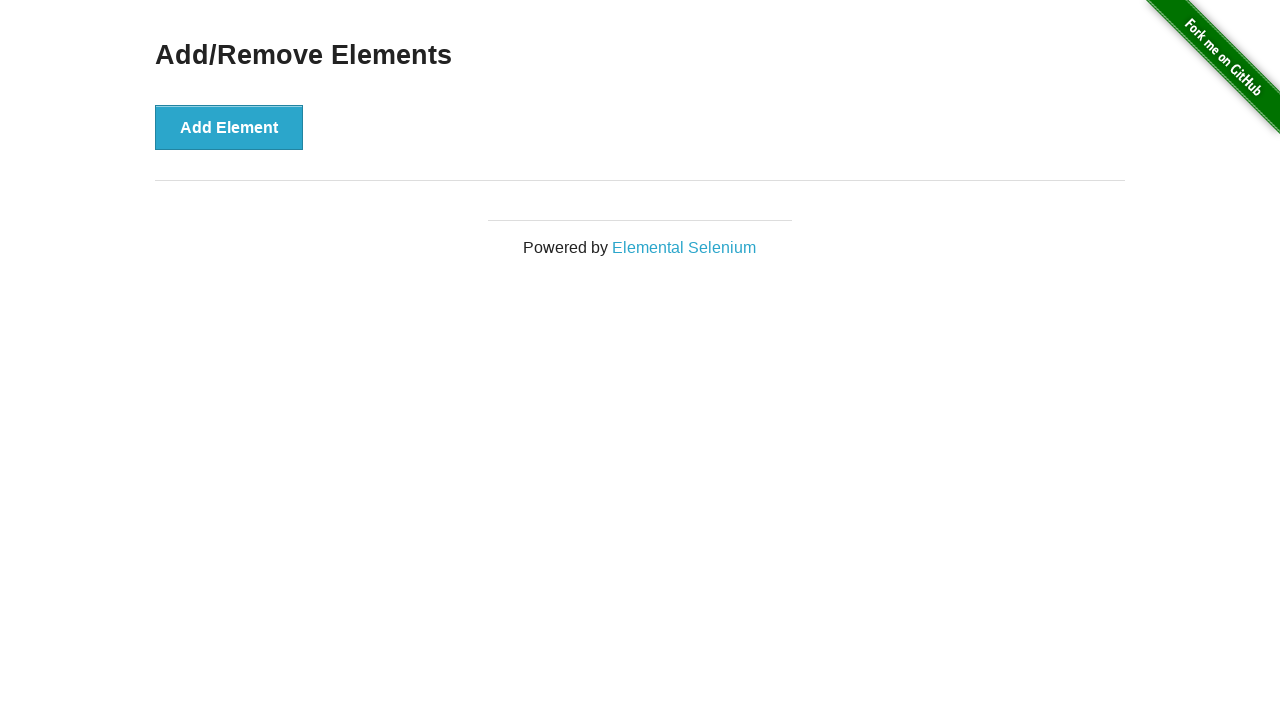

Add/Remove Elements page loaded successfully
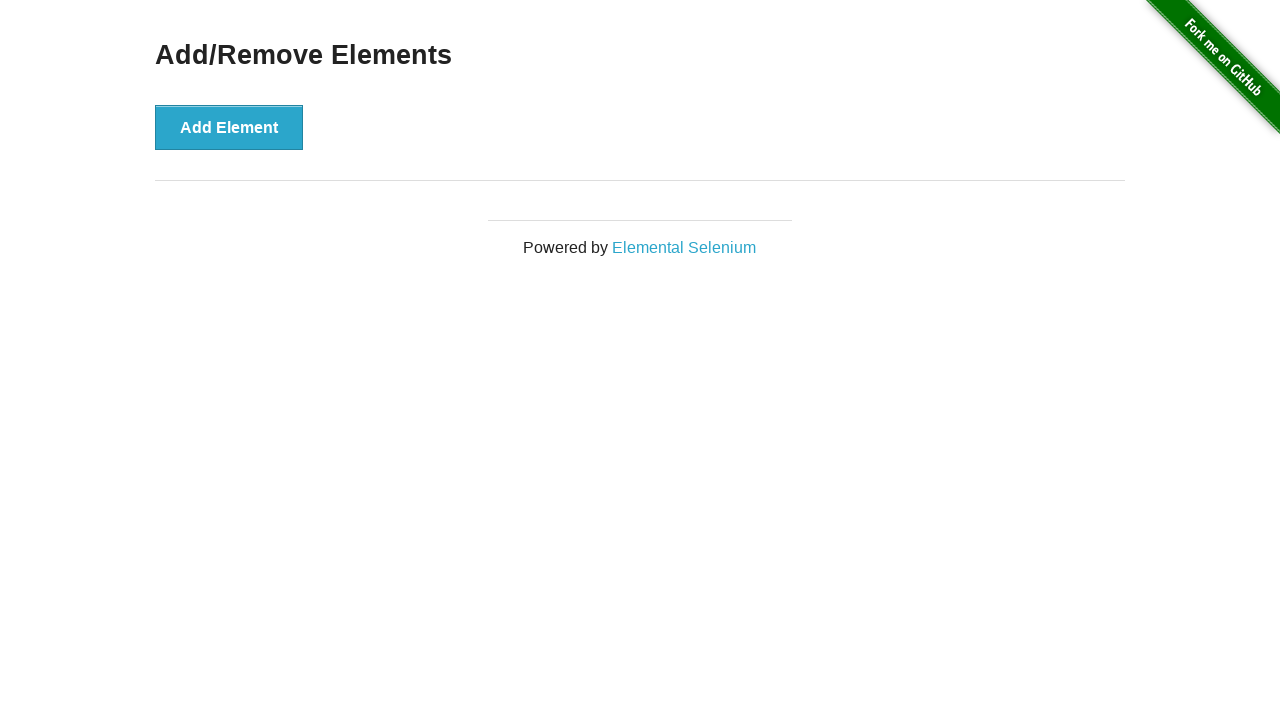

Clicked Add Element button (click 1 of 5) at (229, 127) on button:has-text('Add Element')
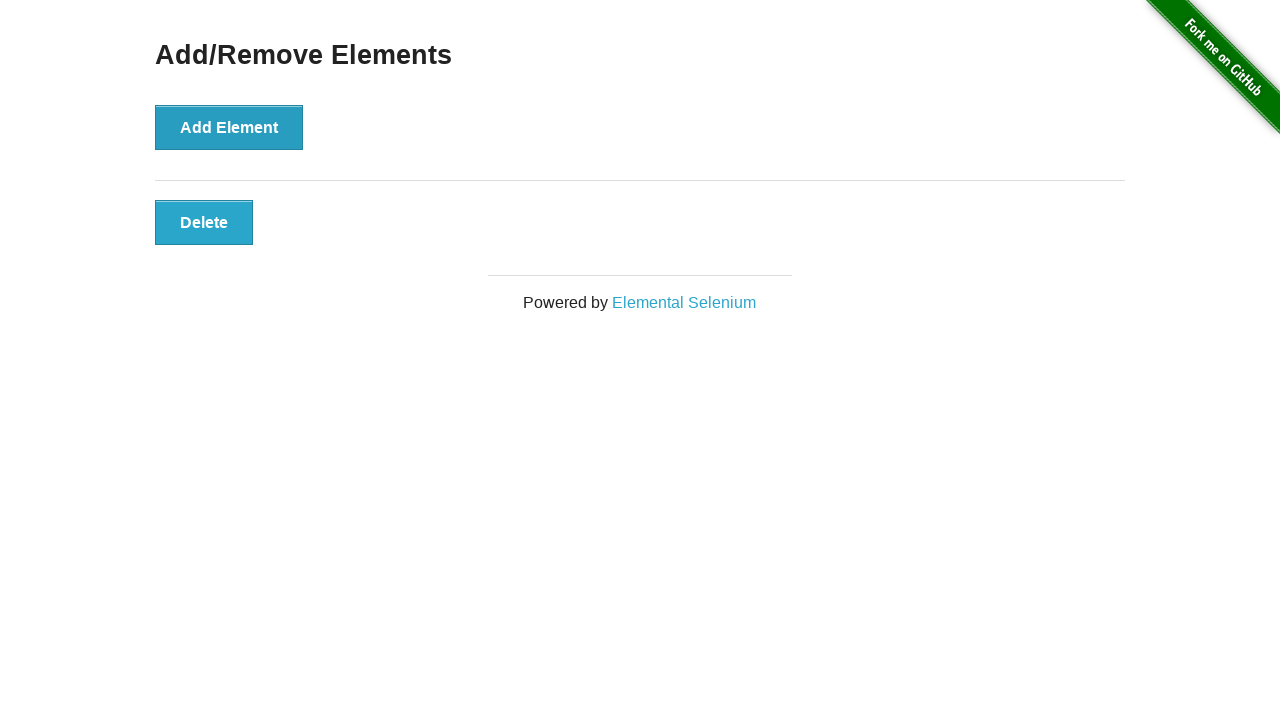

Clicked Add Element button (click 2 of 5) at (229, 127) on button:has-text('Add Element')
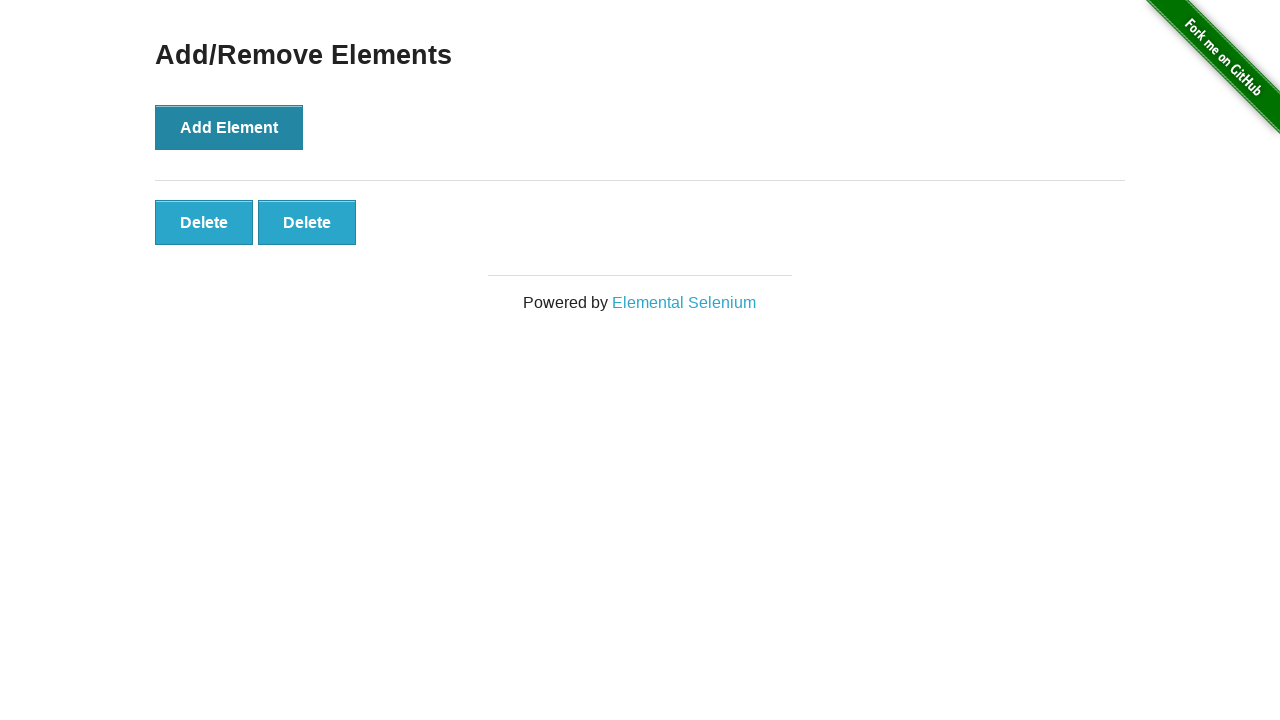

Clicked Add Element button (click 3 of 5) at (229, 127) on button:has-text('Add Element')
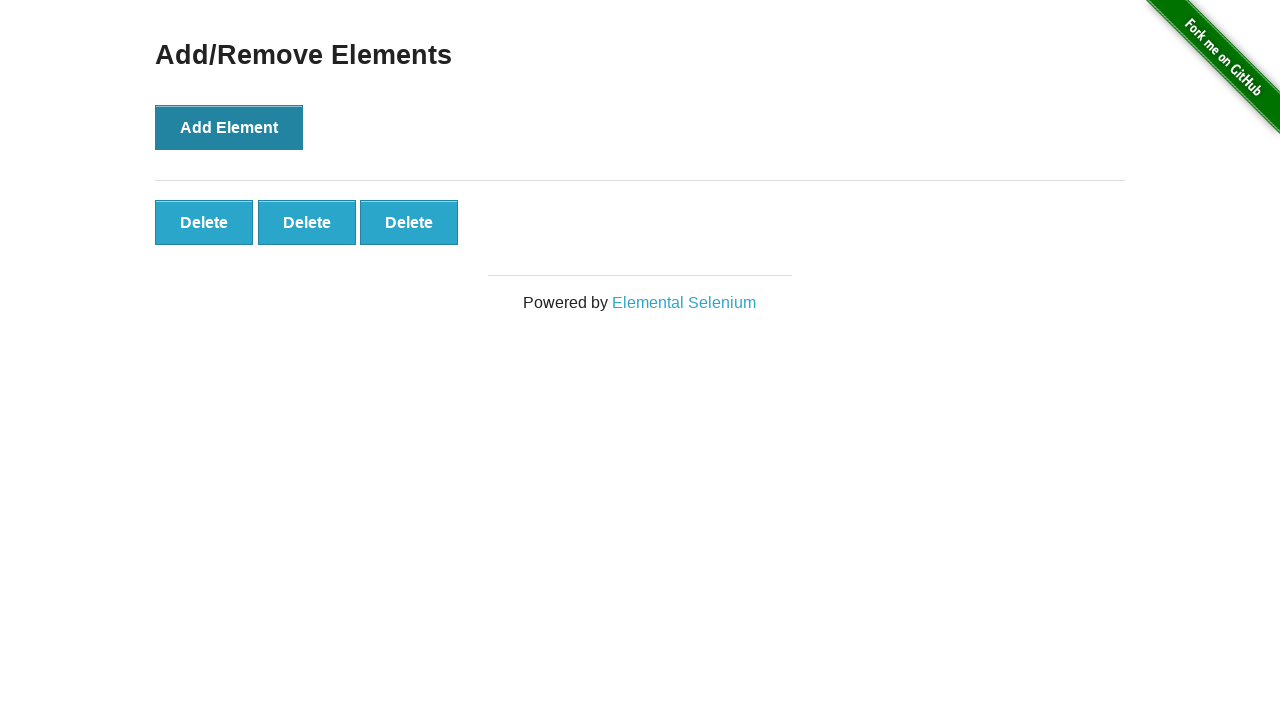

Clicked Add Element button (click 4 of 5) at (229, 127) on button:has-text('Add Element')
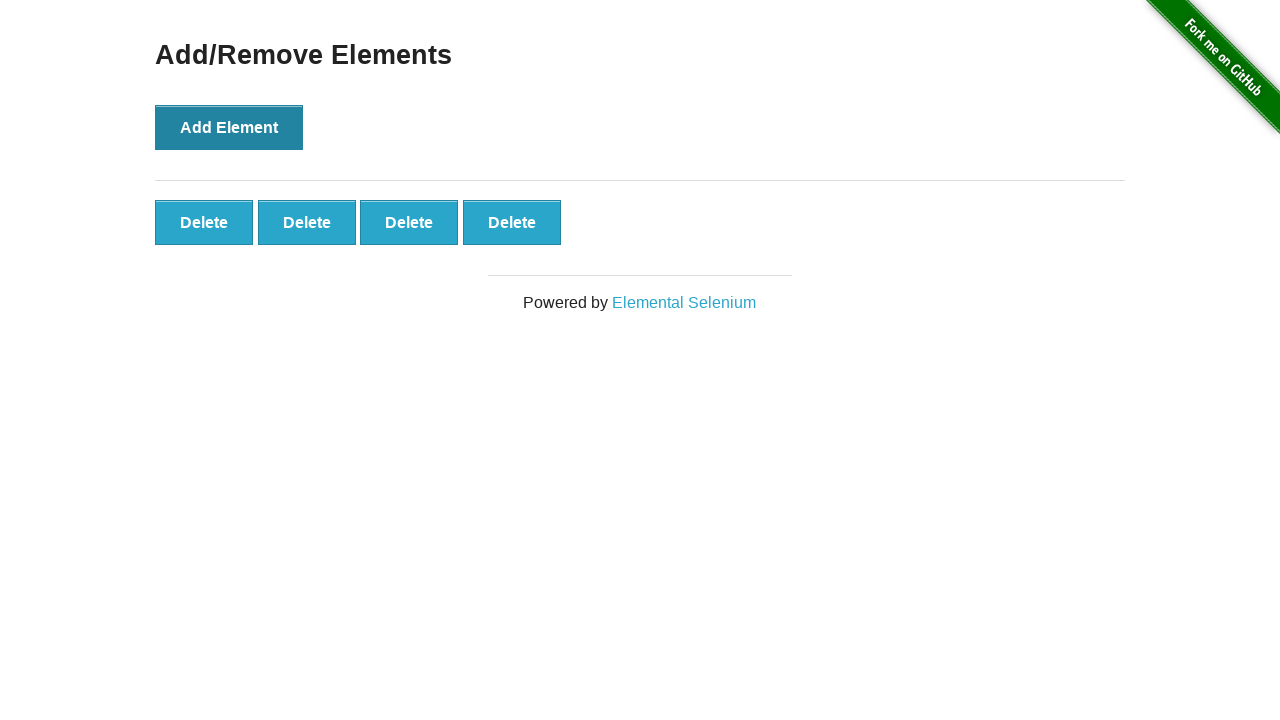

Clicked Add Element button (click 5 of 5) at (229, 127) on button:has-text('Add Element')
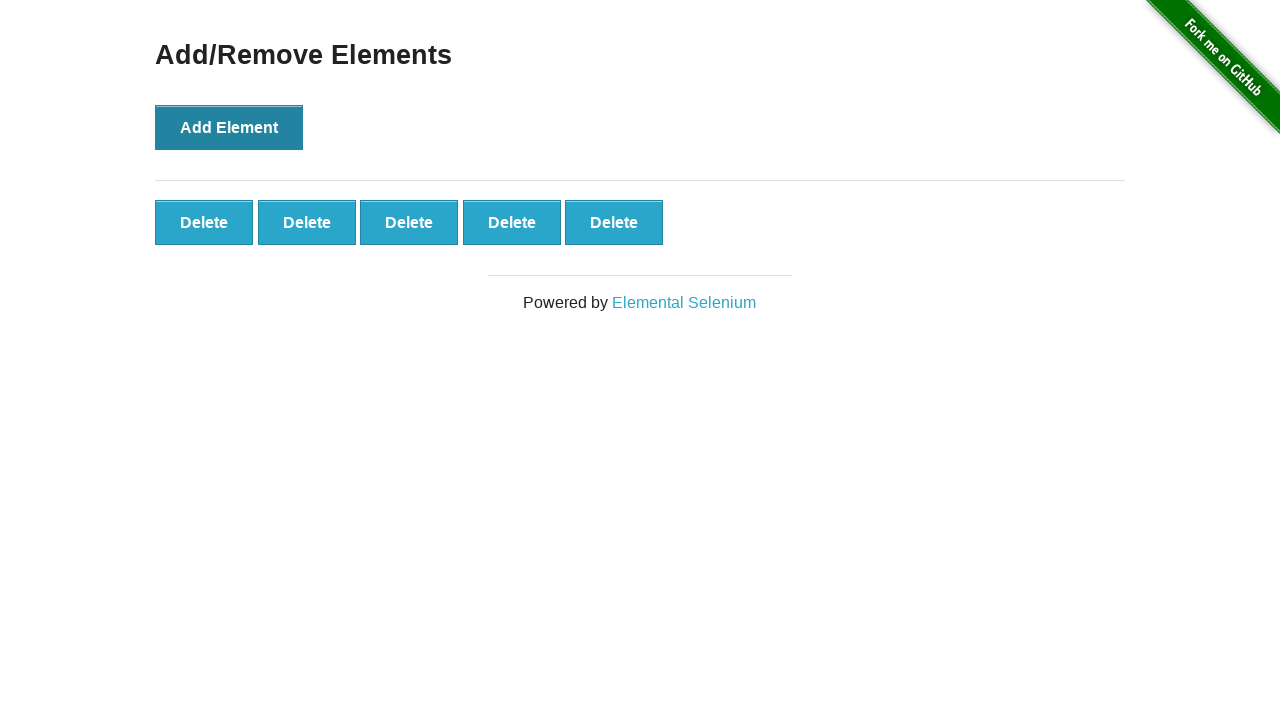

Delete buttons appeared on the page
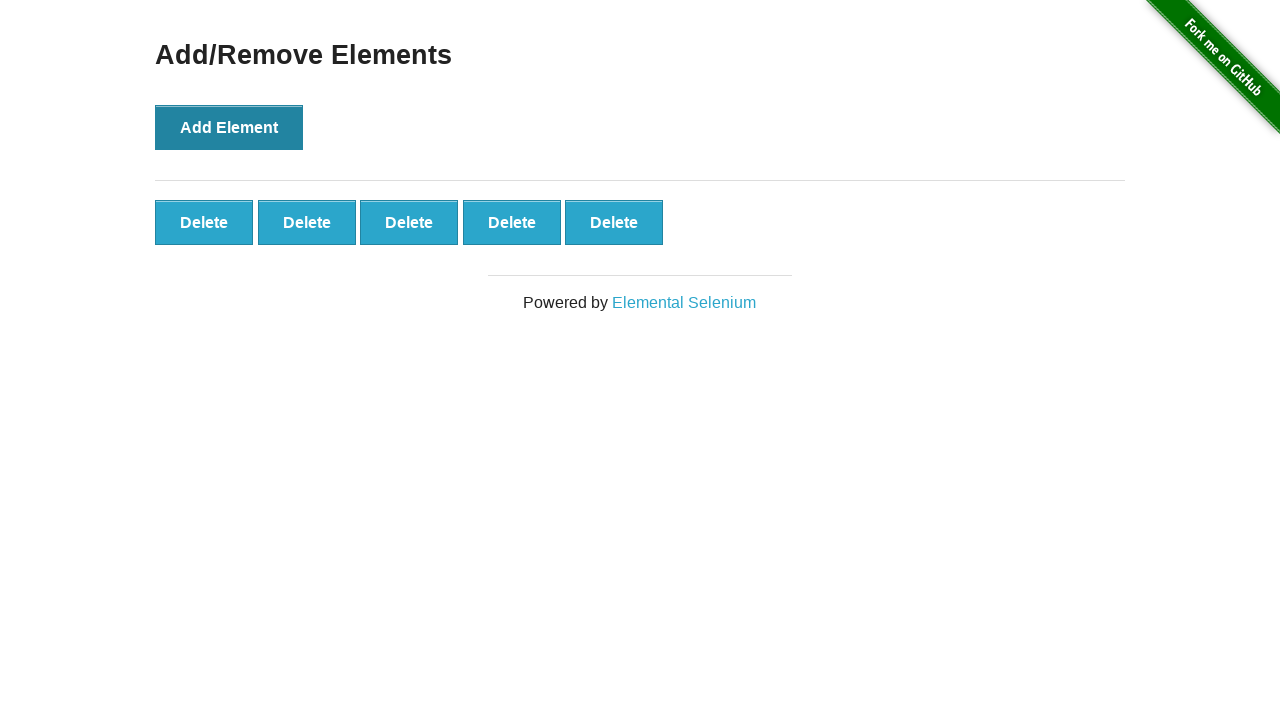

Retrieved all delete buttons (found 5)
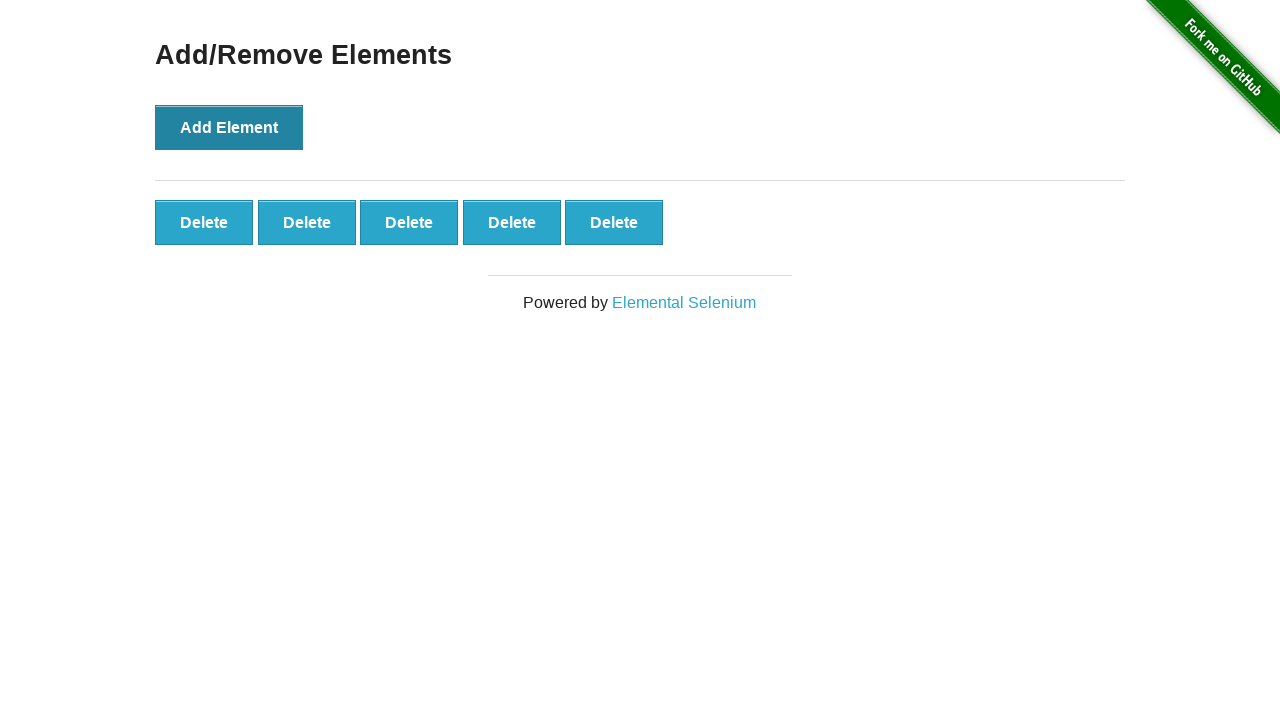

Verified that 5 delete buttons are present as expected
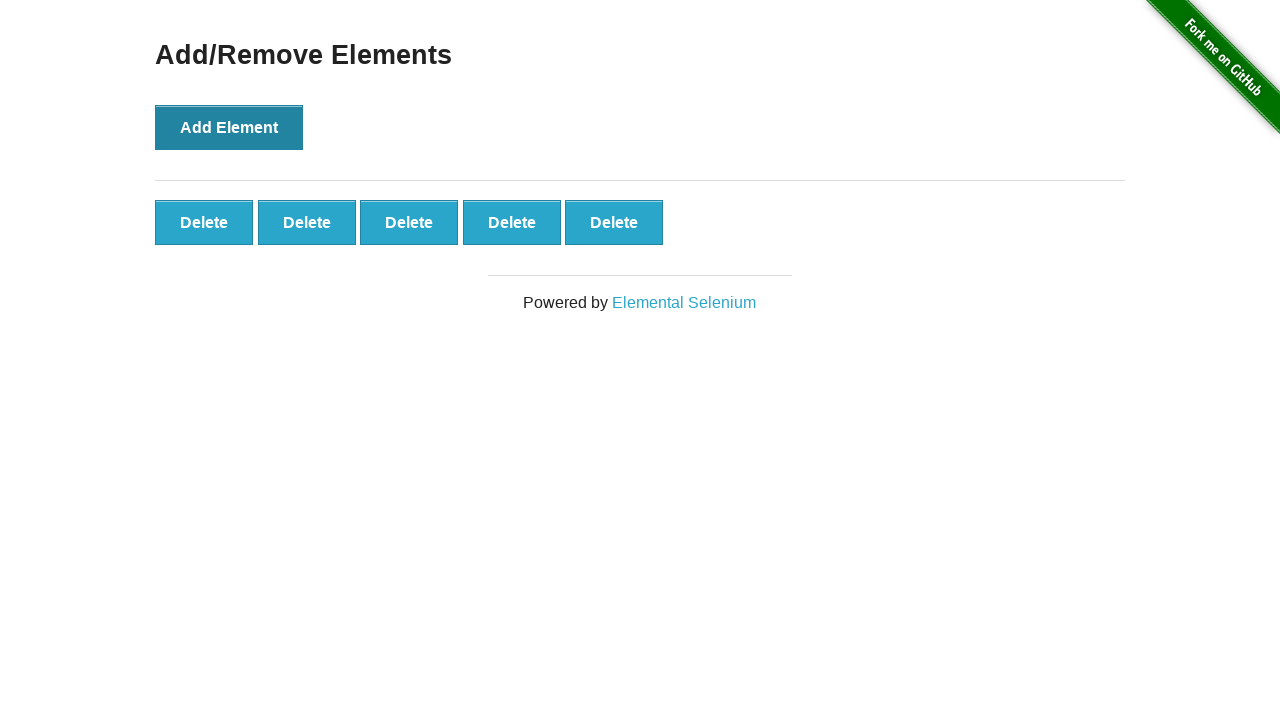

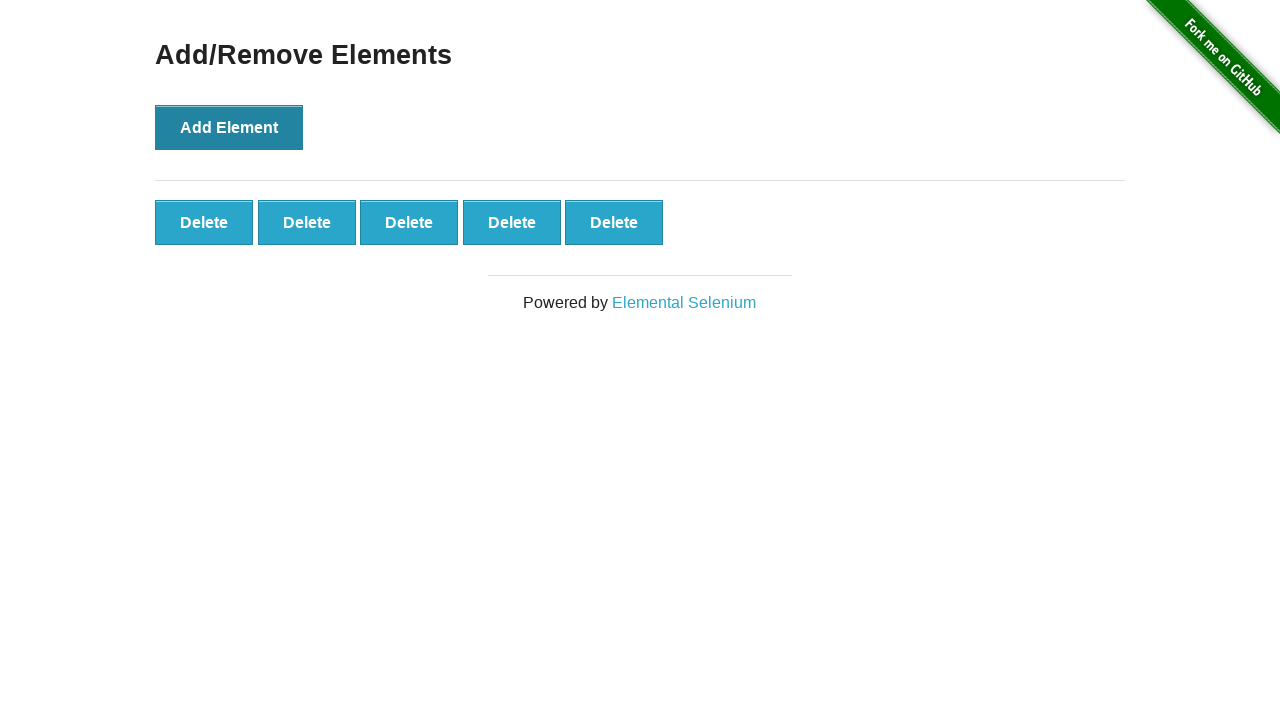